Tests various input field interactions including typing text, using keyboard shortcuts (End, Tab), reading attribute values, and clearing input fields on a practice website.

Starting URL: https://letcode.in/edit

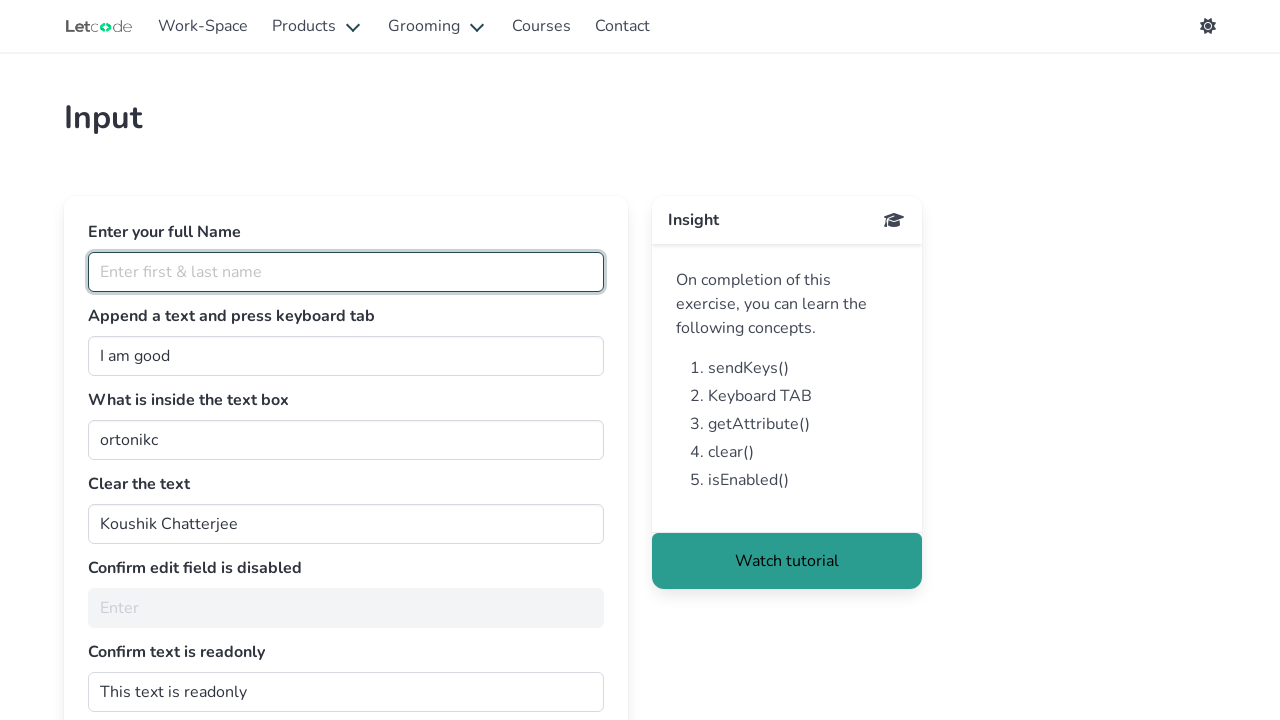

Typed 'Koushik C' in fullName field on #fullName
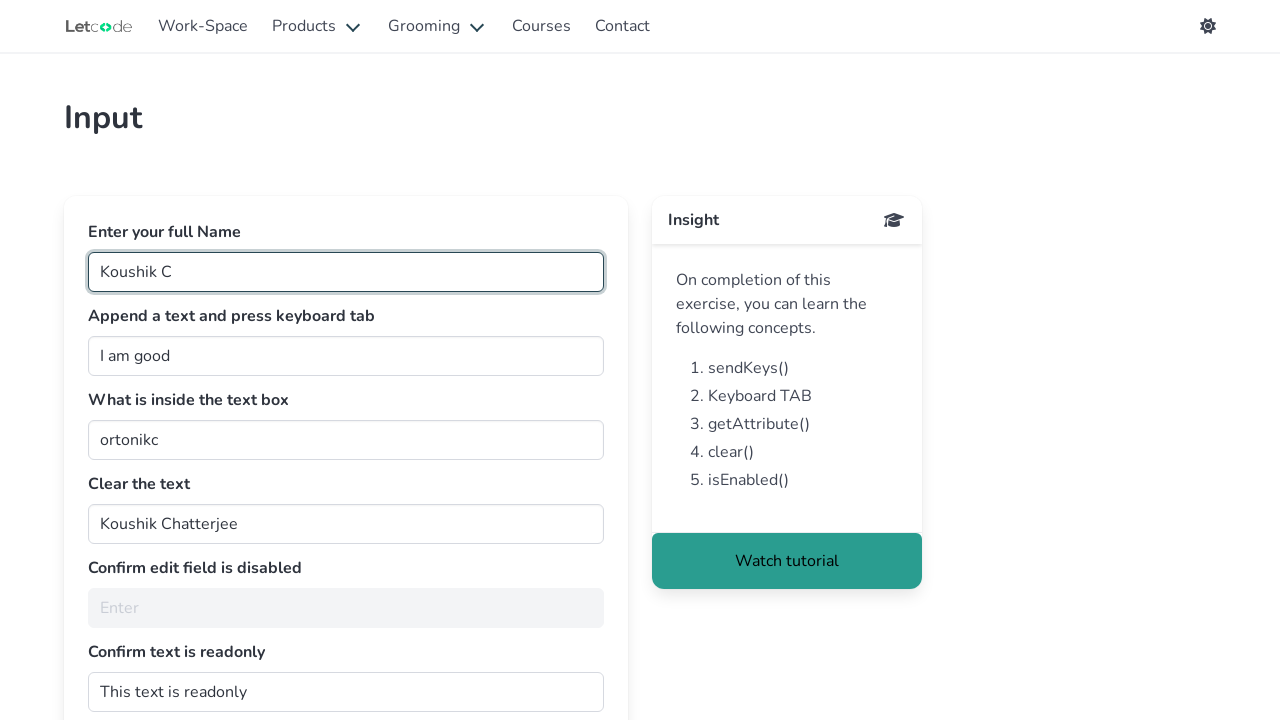

Pressed End key in join field to move cursor to end on #join
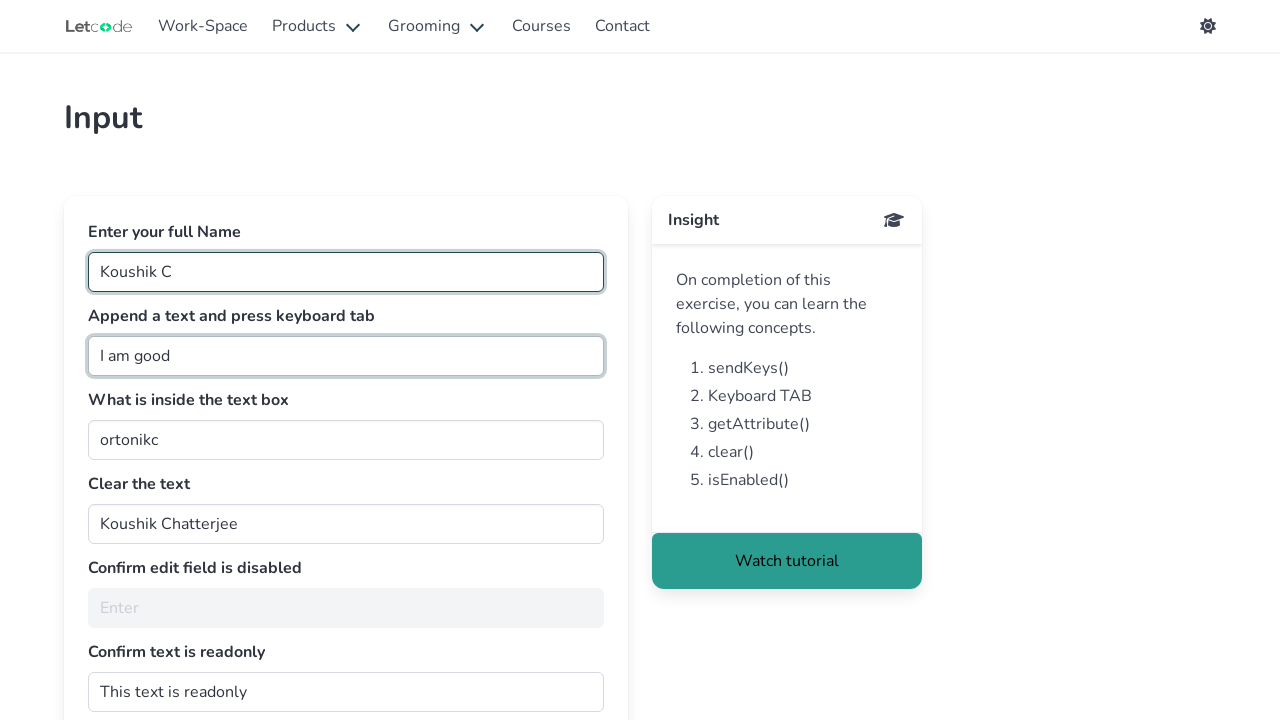

Typed ' man' in join field on #join
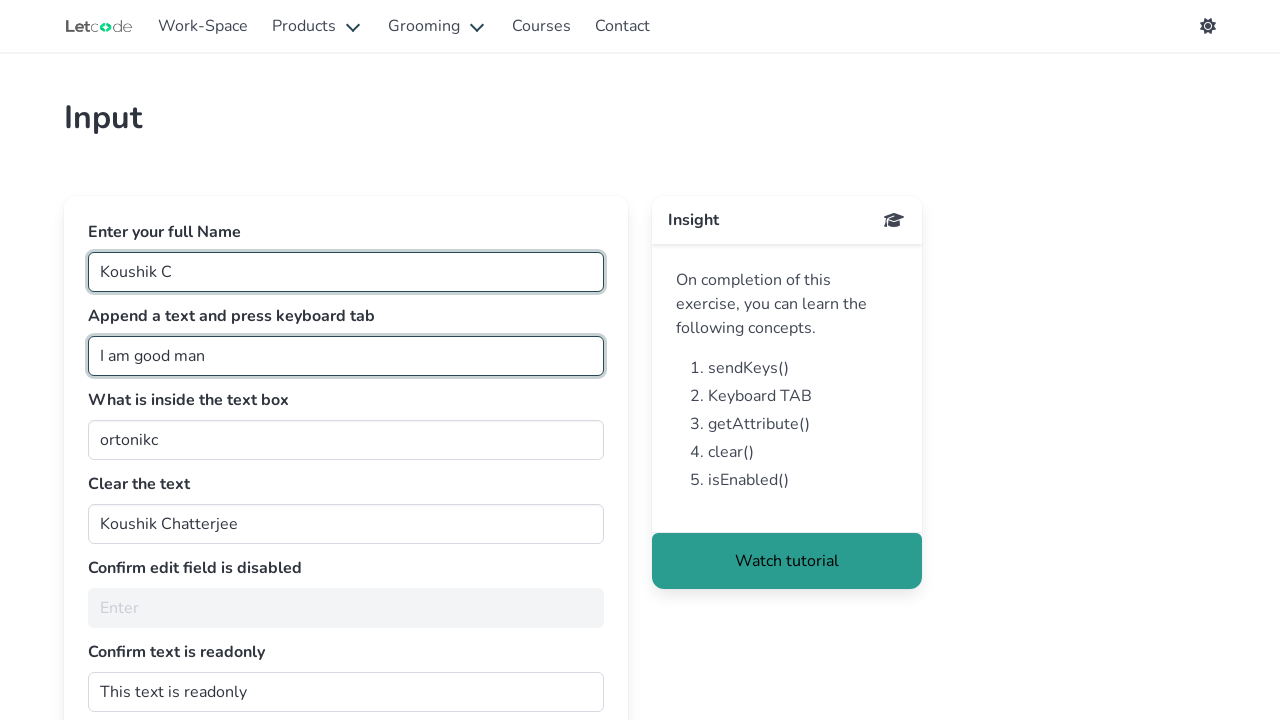

Pressed Tab key to move focus from join field on #join
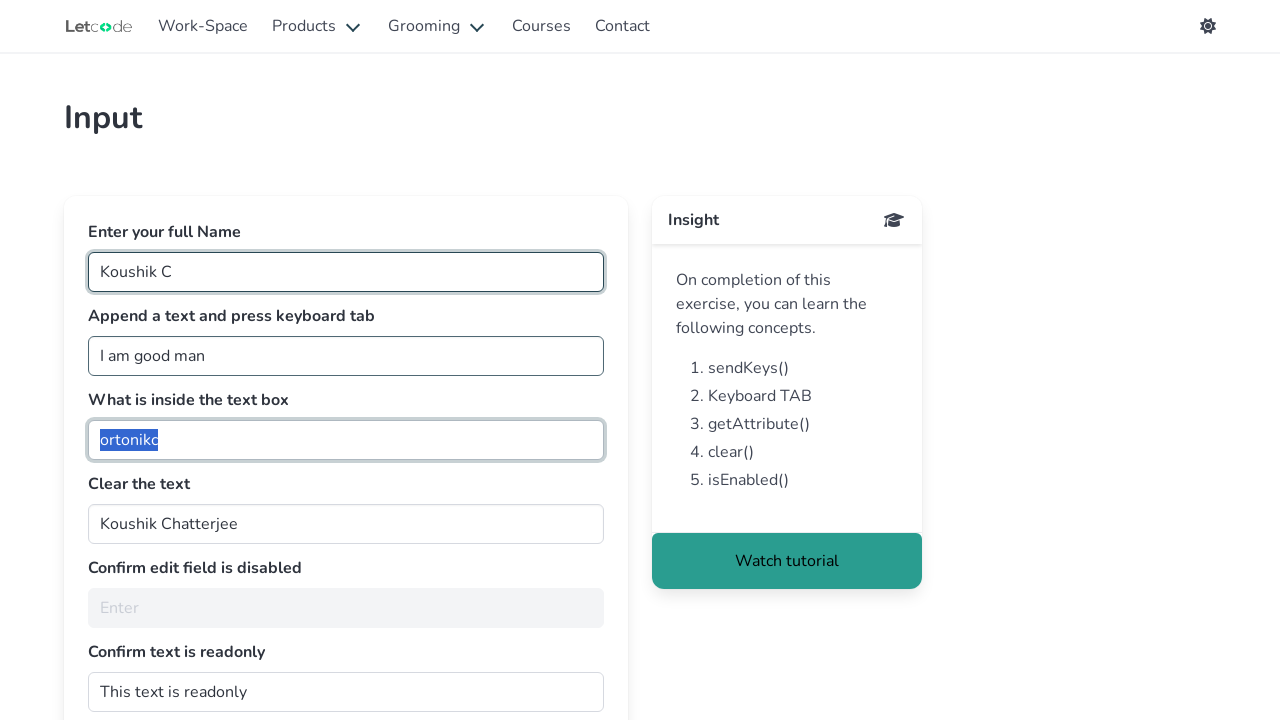

Typed 'Koushik C' in fullName field again on #fullName
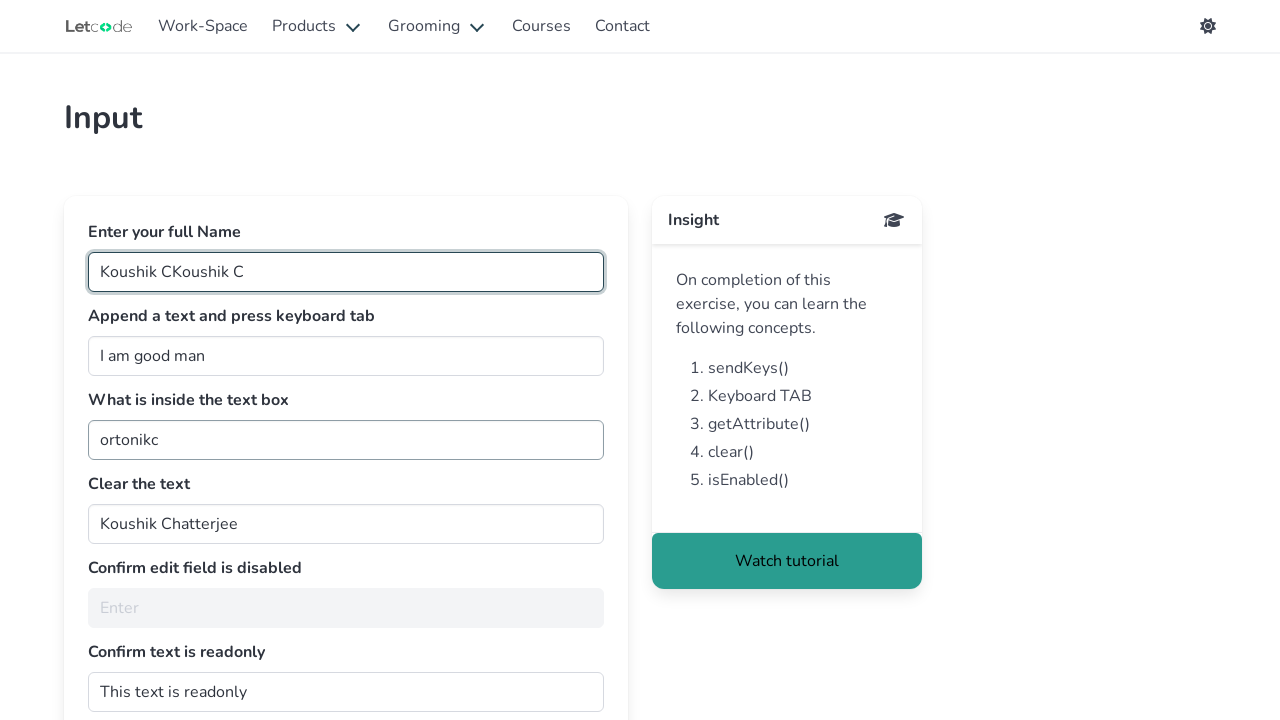

Read value attribute from getMe input: 'ortonikc'
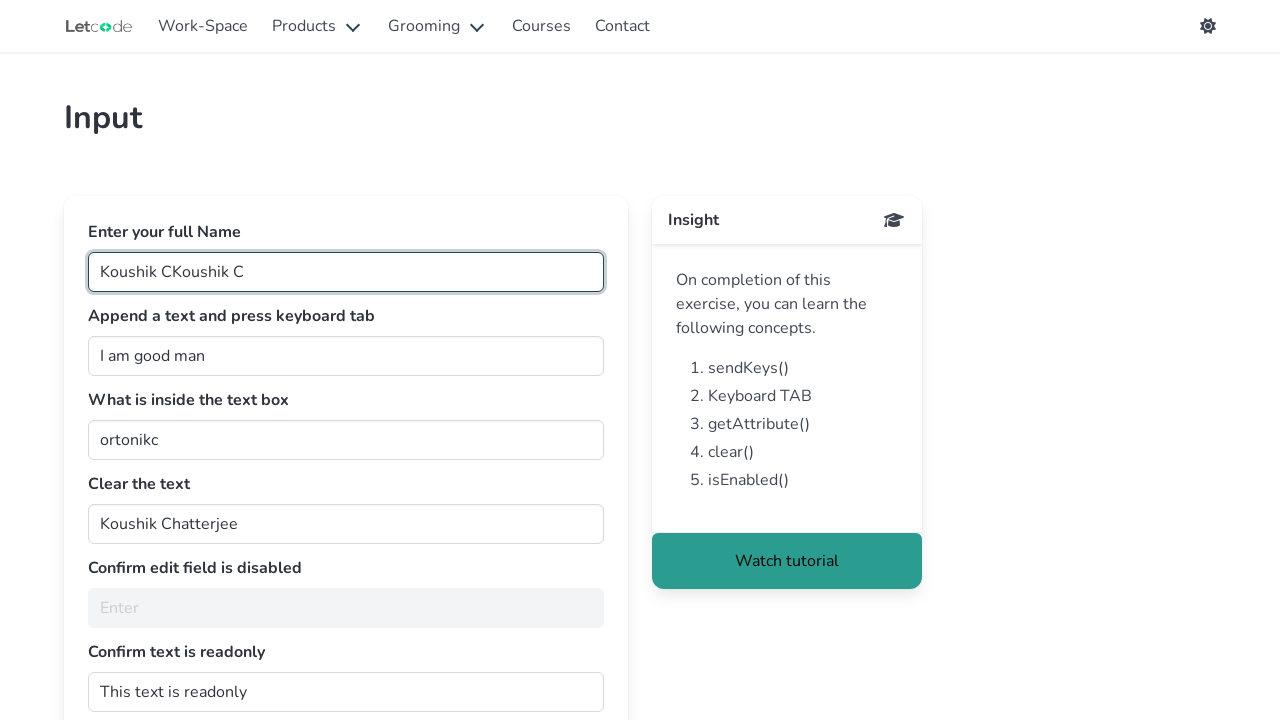

Cleared text from the 'Clear the text' input field on (//label[text()='Clear the text']/following::input)[1]
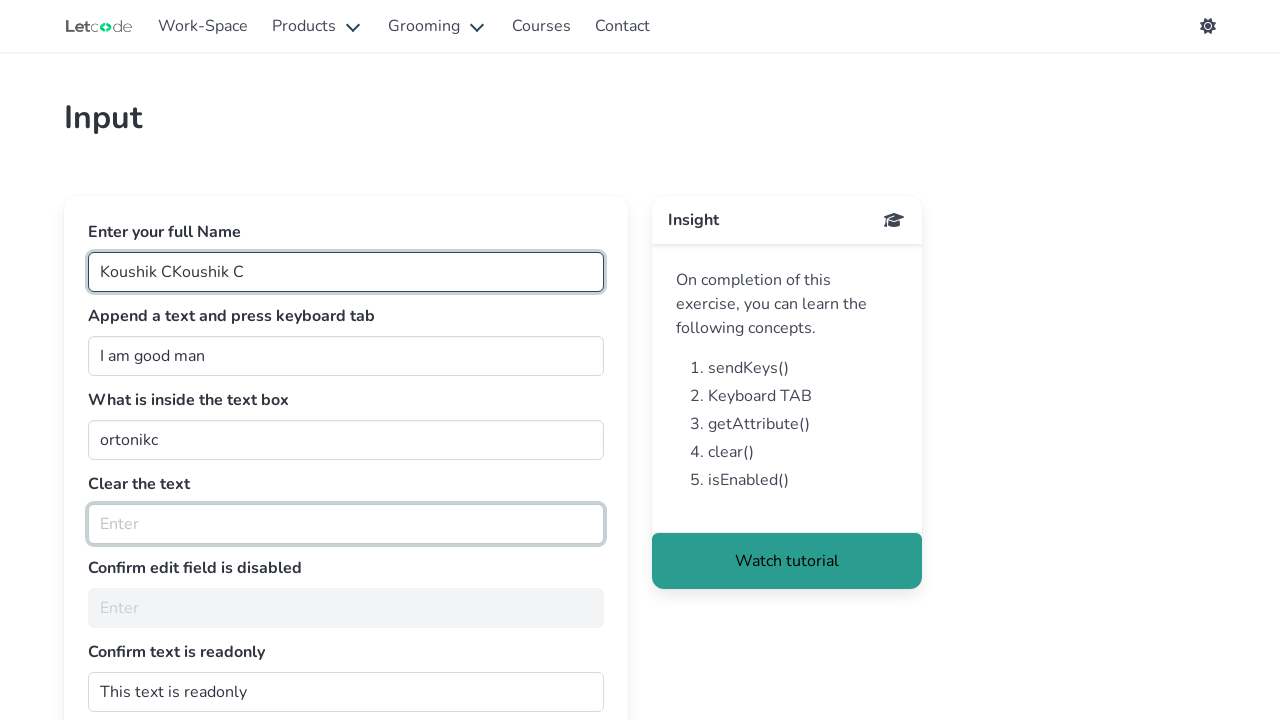

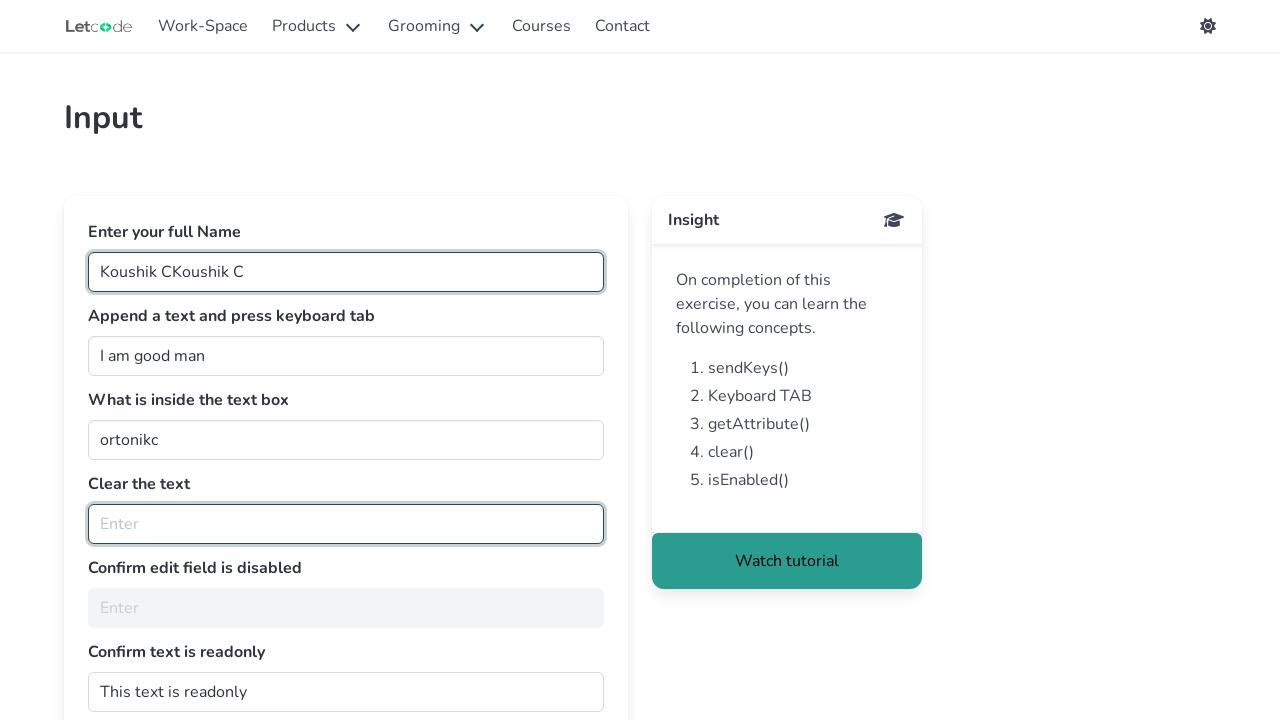